Tests radio button functionality by selecting Option 3, then Option 1, and verifying only one option can be selected at a time

Starting URL: https://kristinek.github.io/site/examples/actions

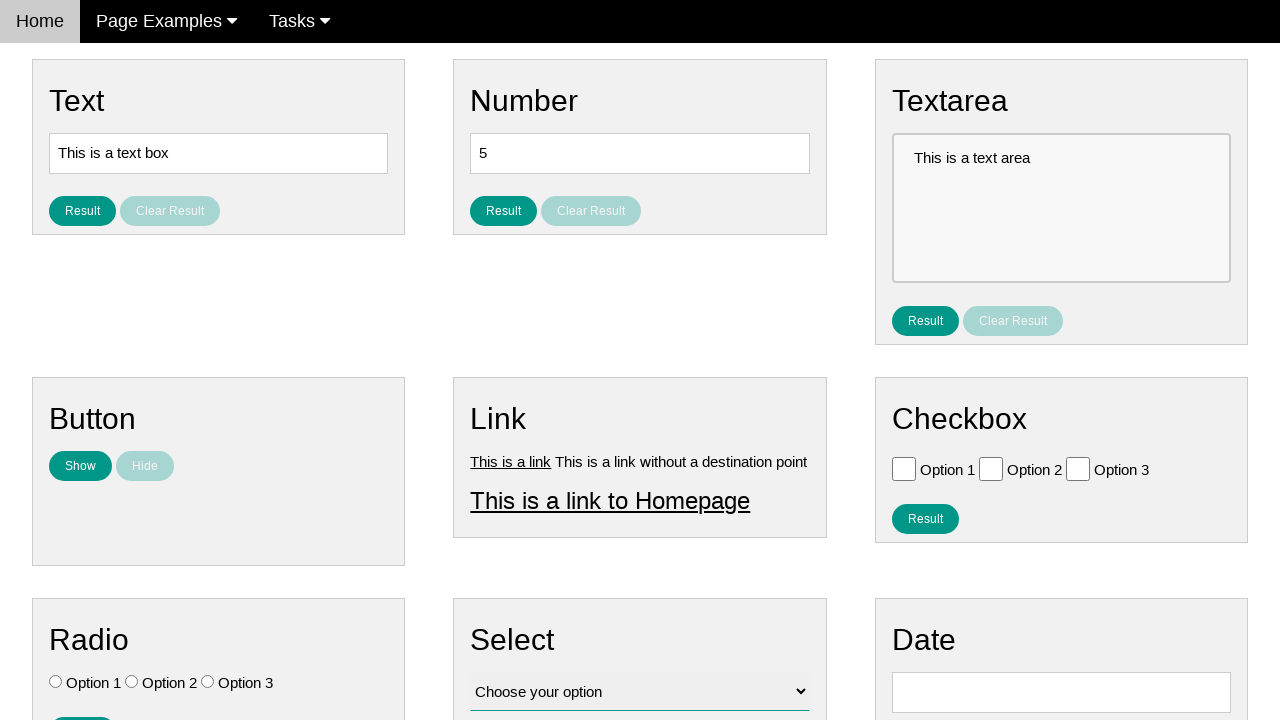

Located all radio button elements
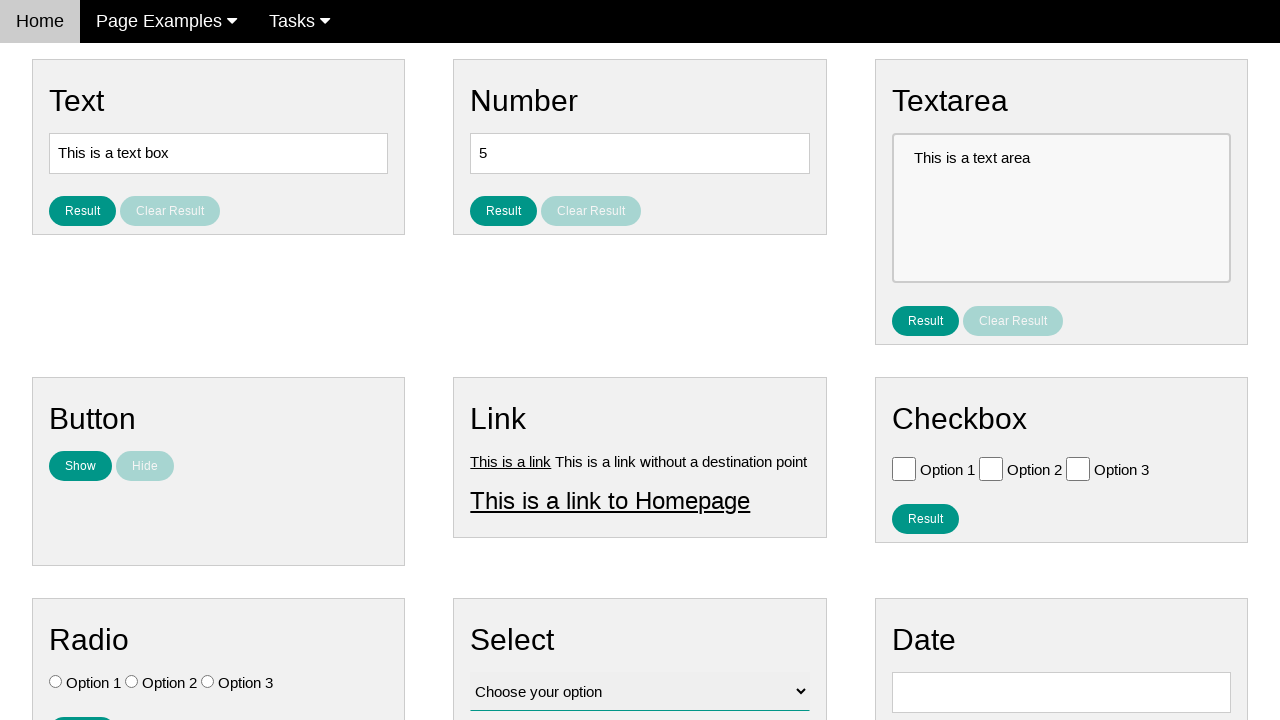

Verified that no radio buttons are initially selected
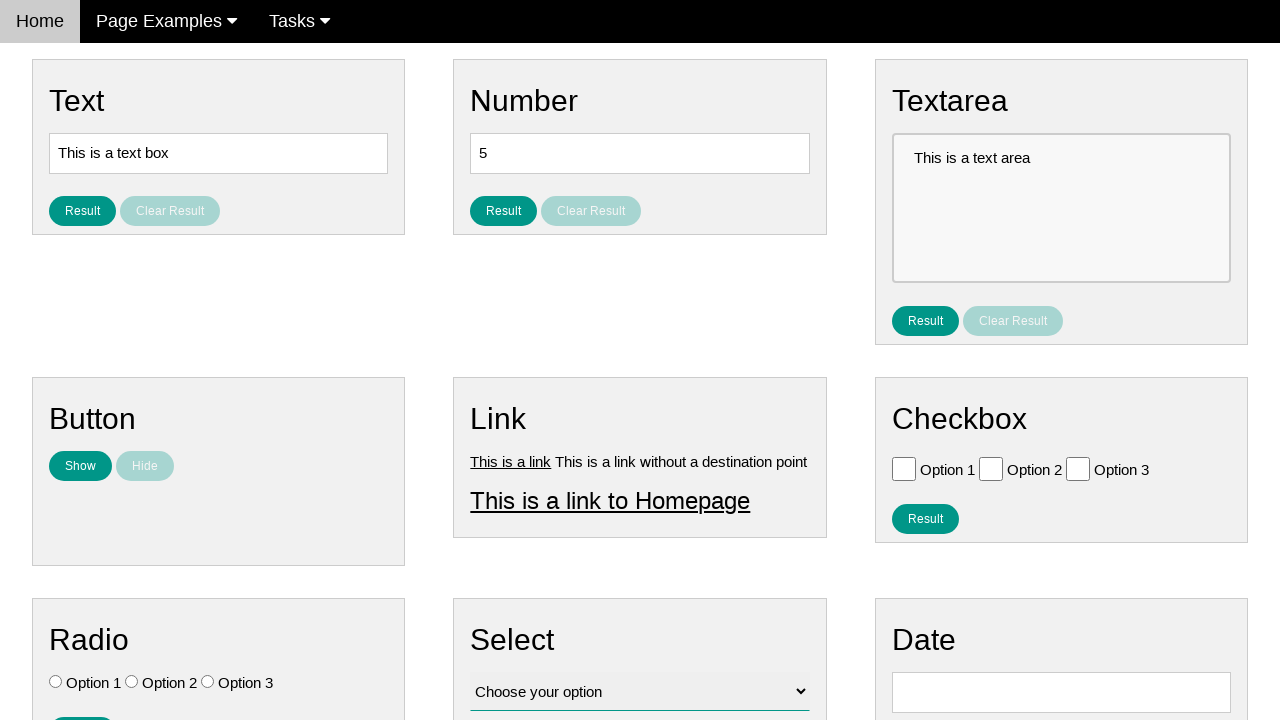

Clicked on Option 3 (index 2) at (208, 682) on input[type='radio'] >> nth=2
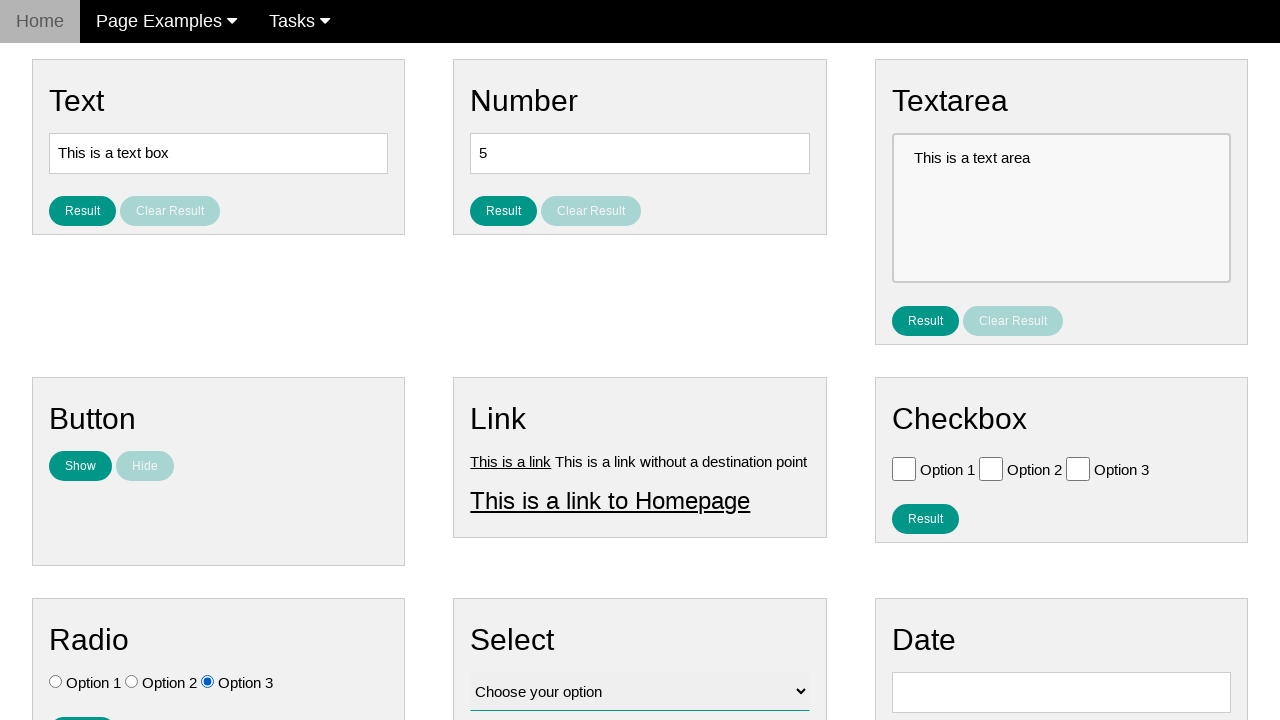

Verified that Option 3 is selected and Options 1 and 2 are not selected
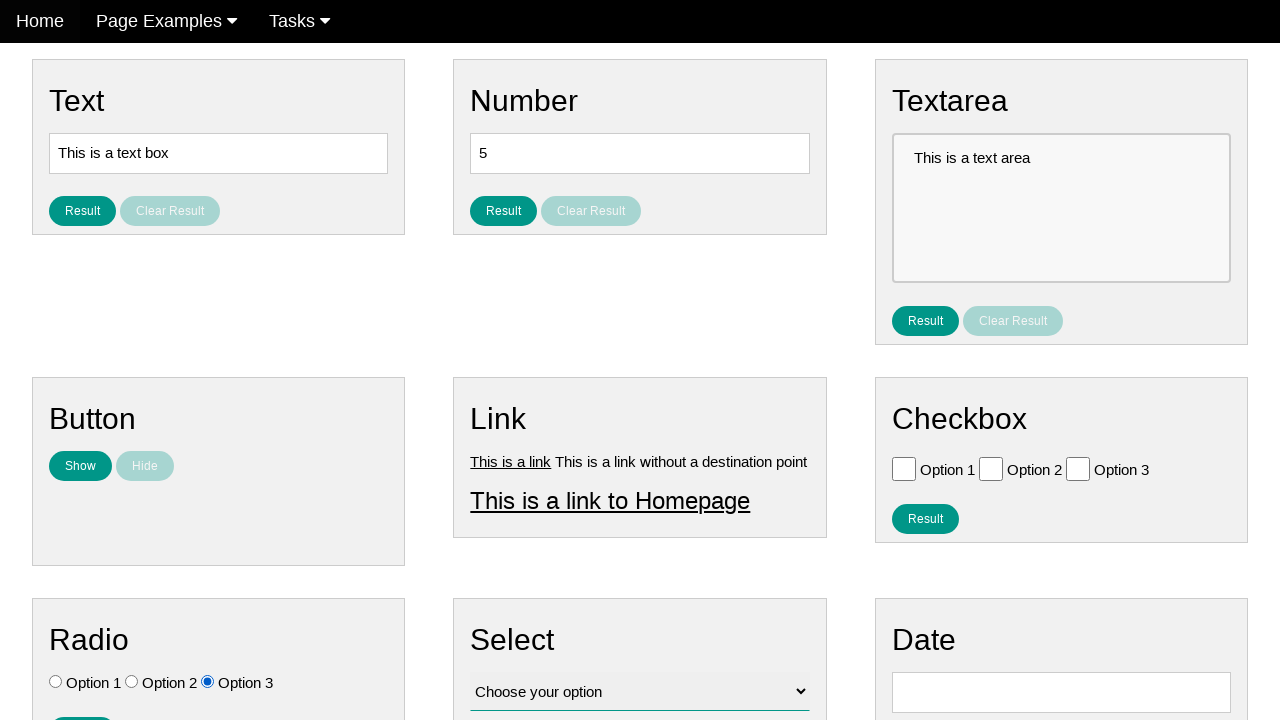

Clicked on Option 1 (index 0) at (56, 682) on input[type='radio'] >> nth=0
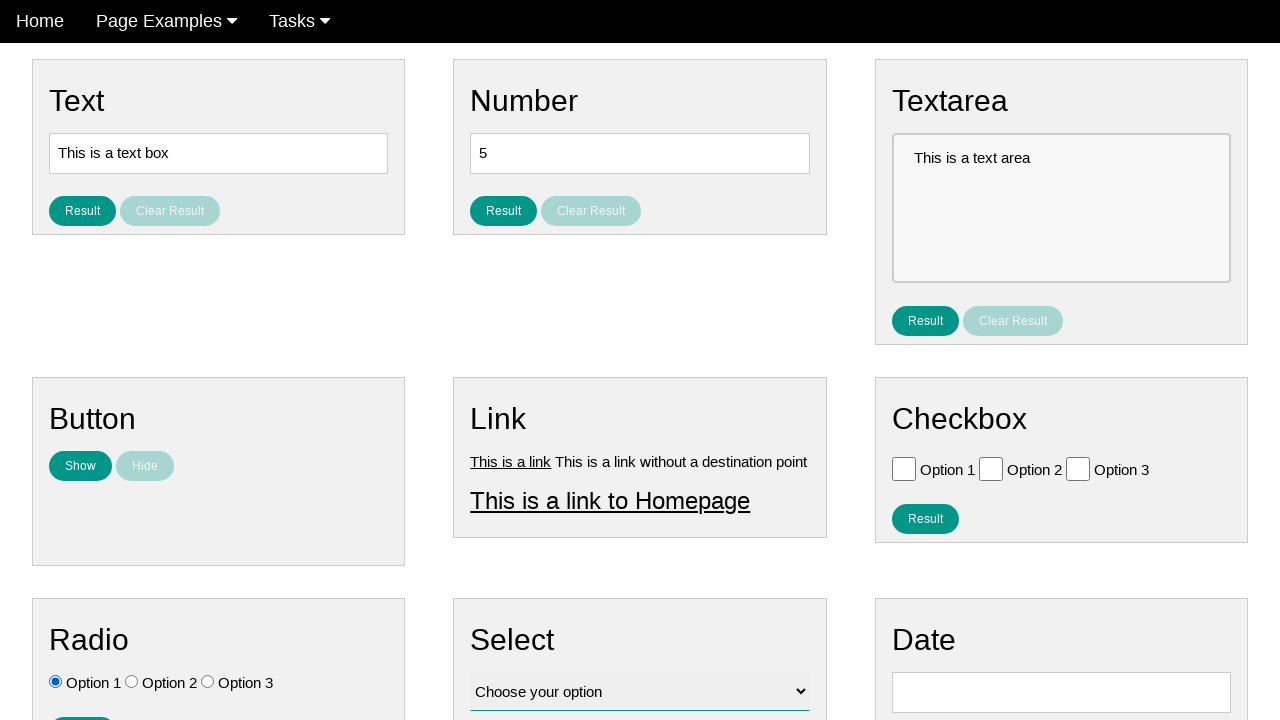

Verified that Option 1 is now selected and only one radio button can be selected at a time
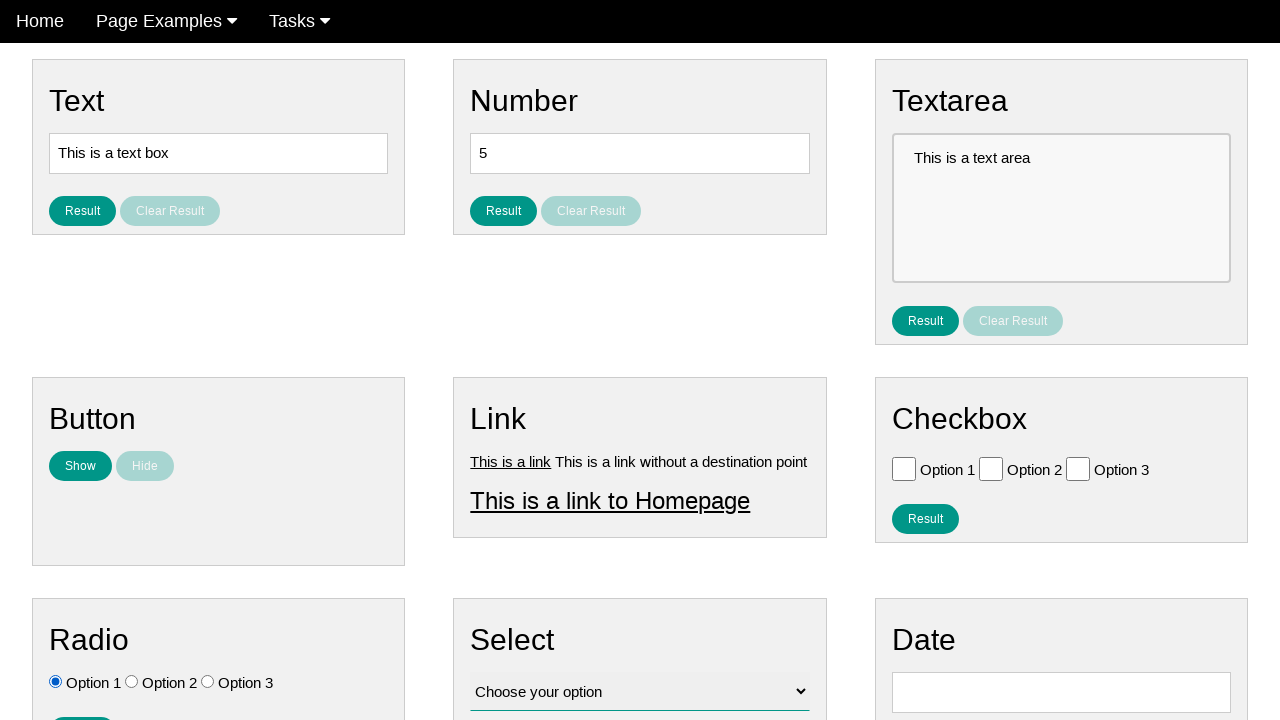

Clicked the result button to display the selected option at (82, 705) on #result_button_ratio
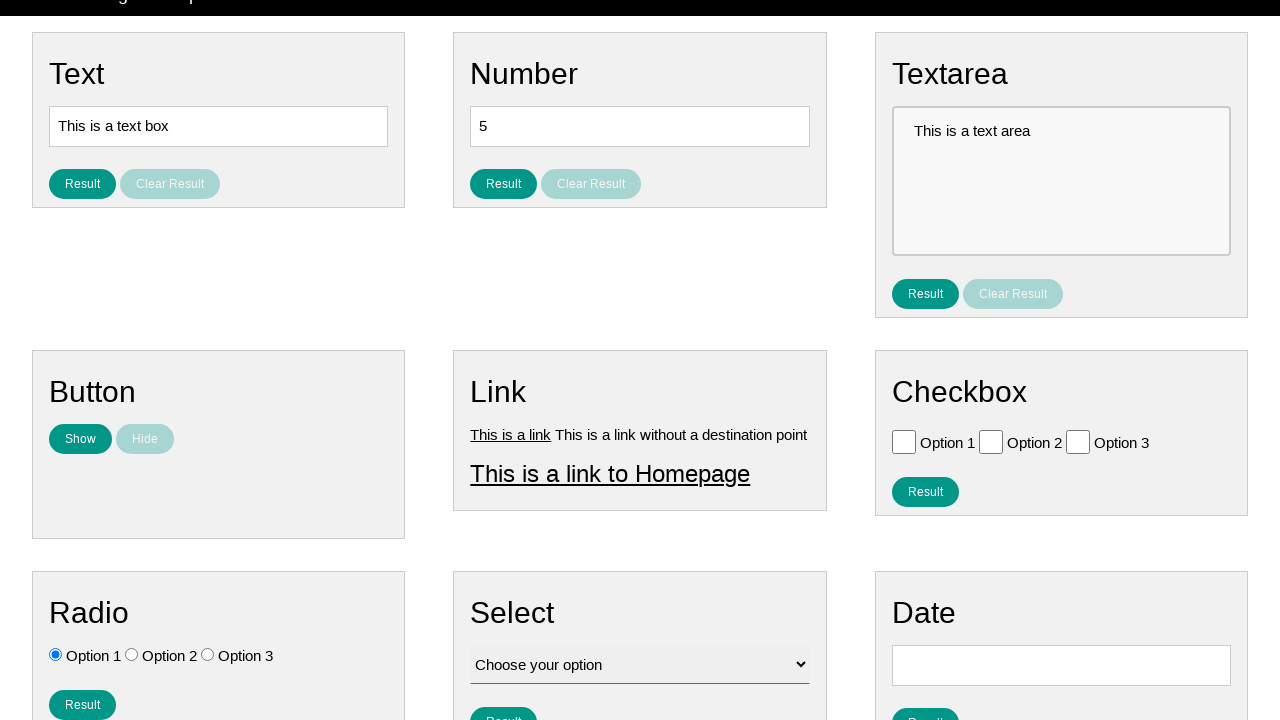

Verified that the result text displays 'You selected option: Option 1'
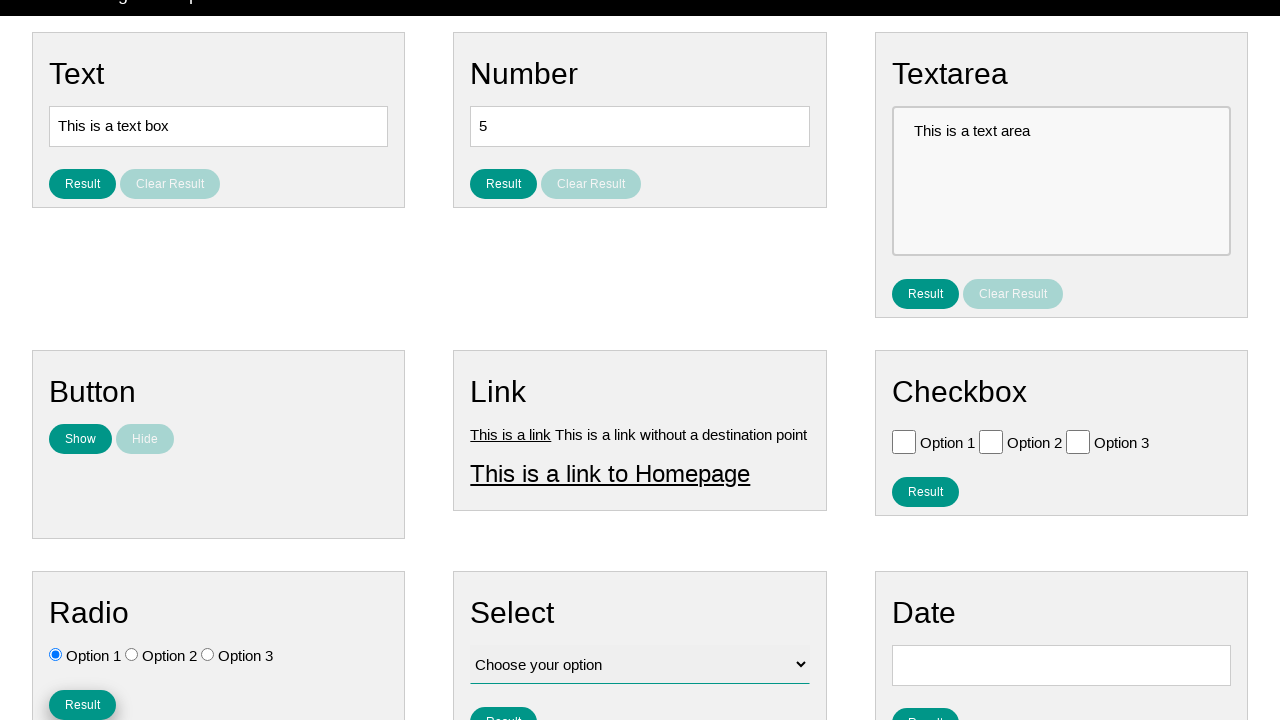

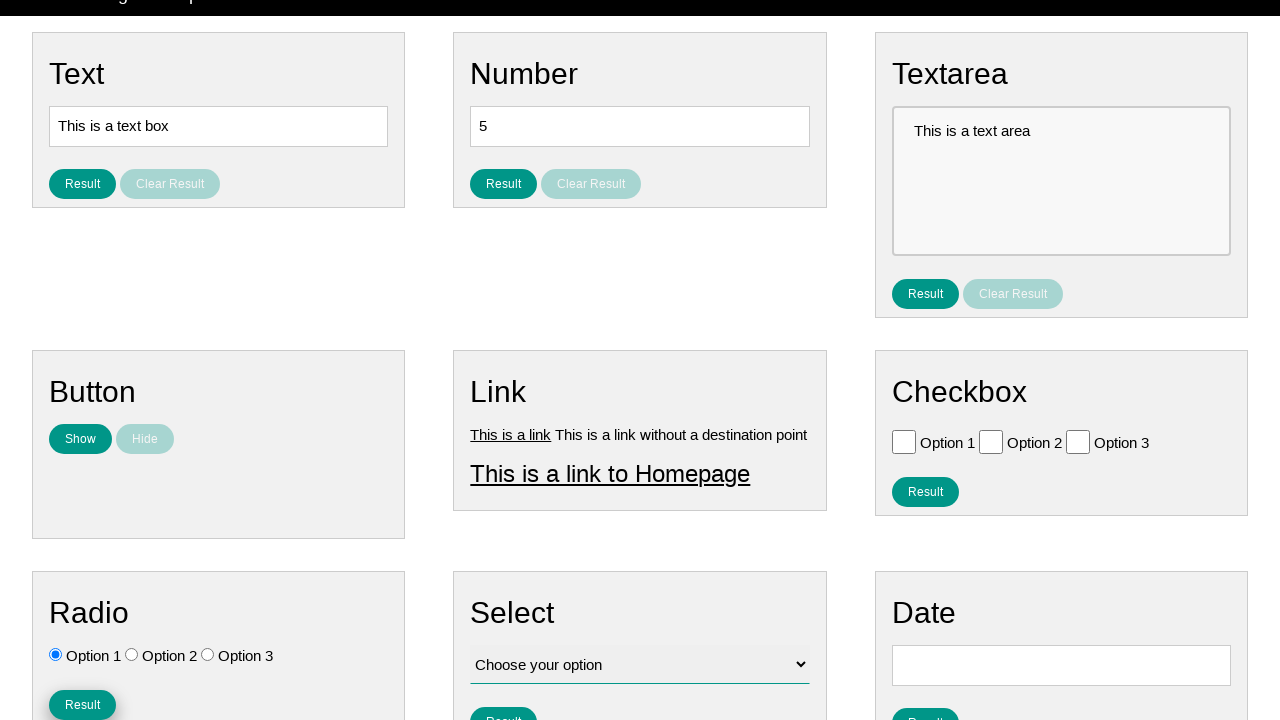